Tests footer app download links by navigating to external app store URLs and verifying they load successfully

Starting URL: https://blog.hubtel.com/category/press-releases/

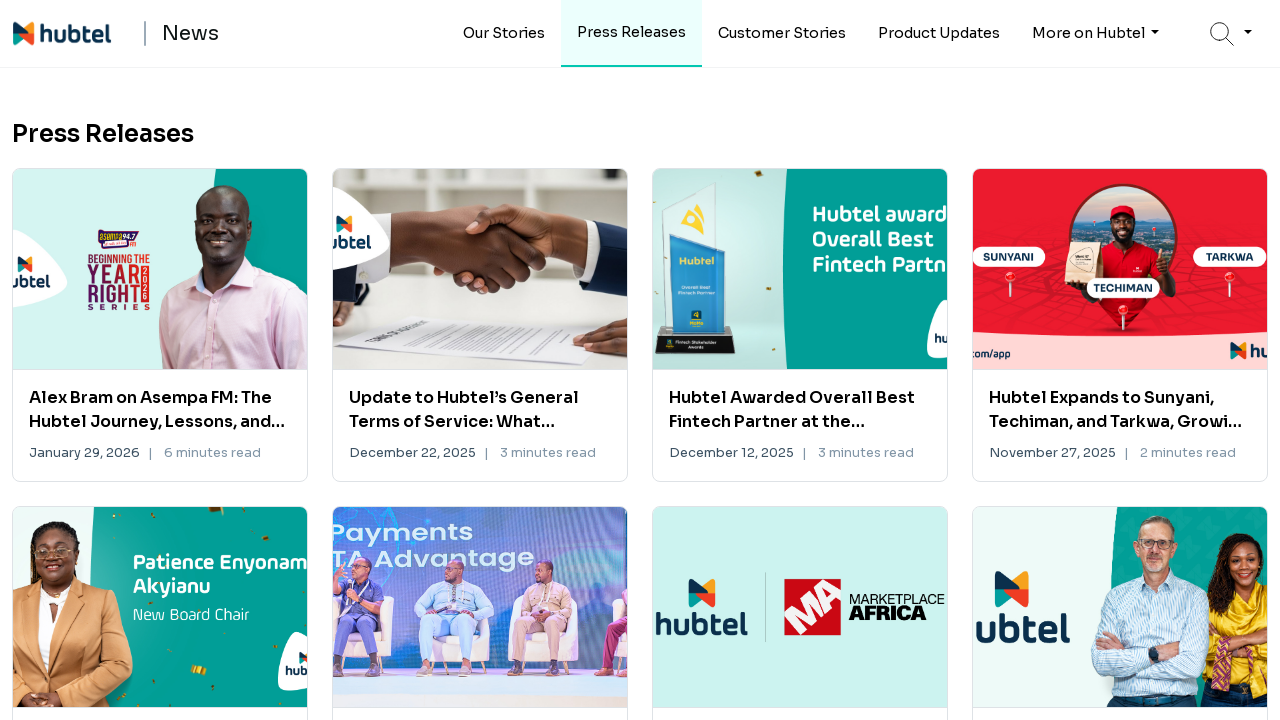

Navigated to Apple App Store link for Hubtel app
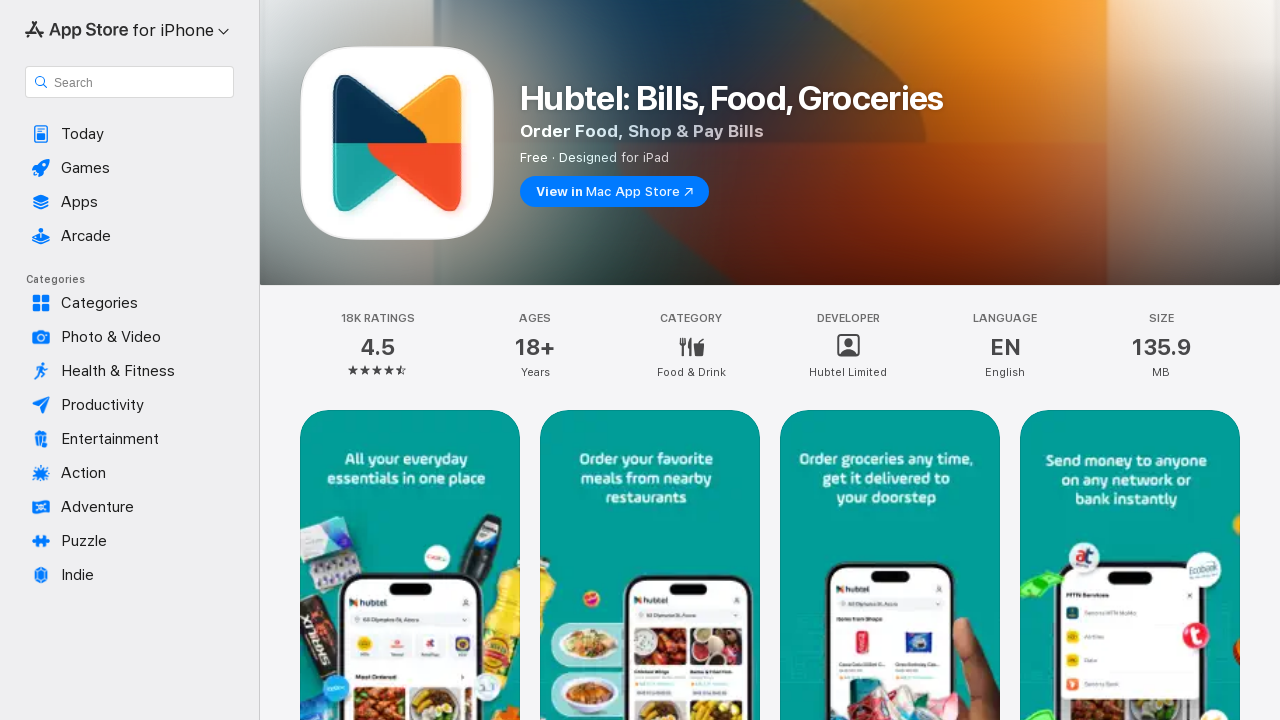

Navigated back from Apple App Store
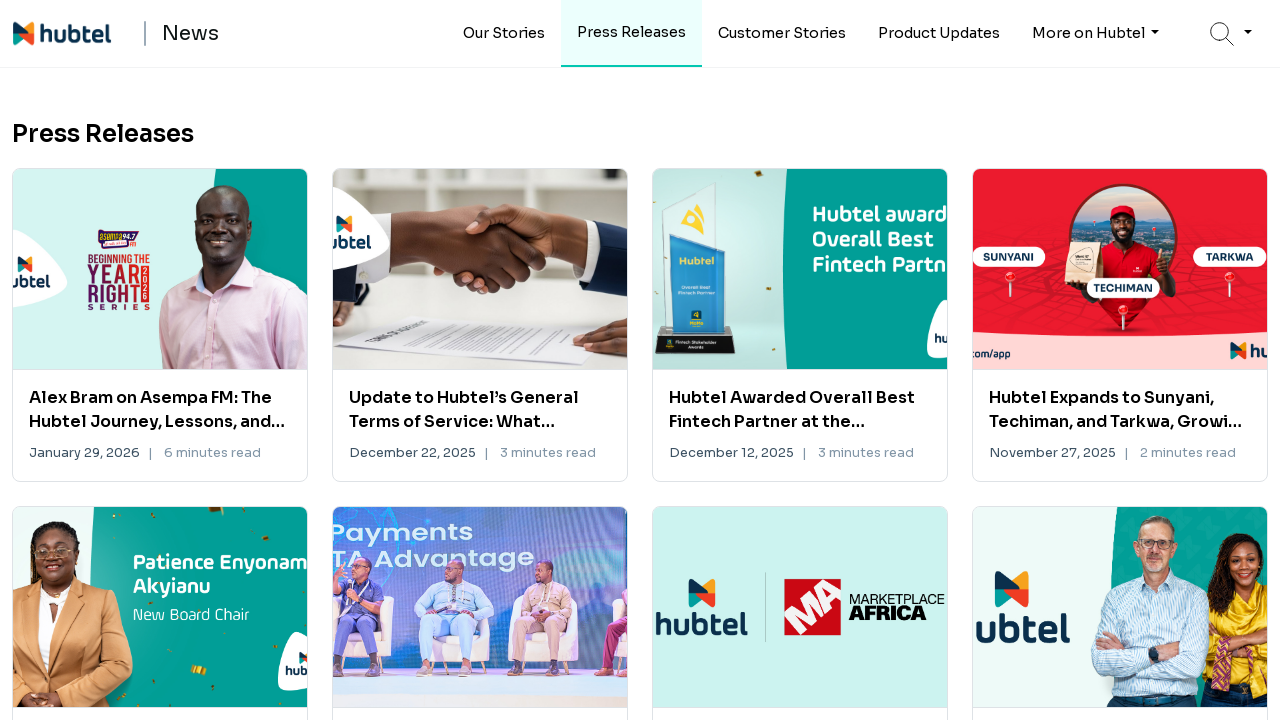

Navigated to Huawei AppGallery link for Hubtel app
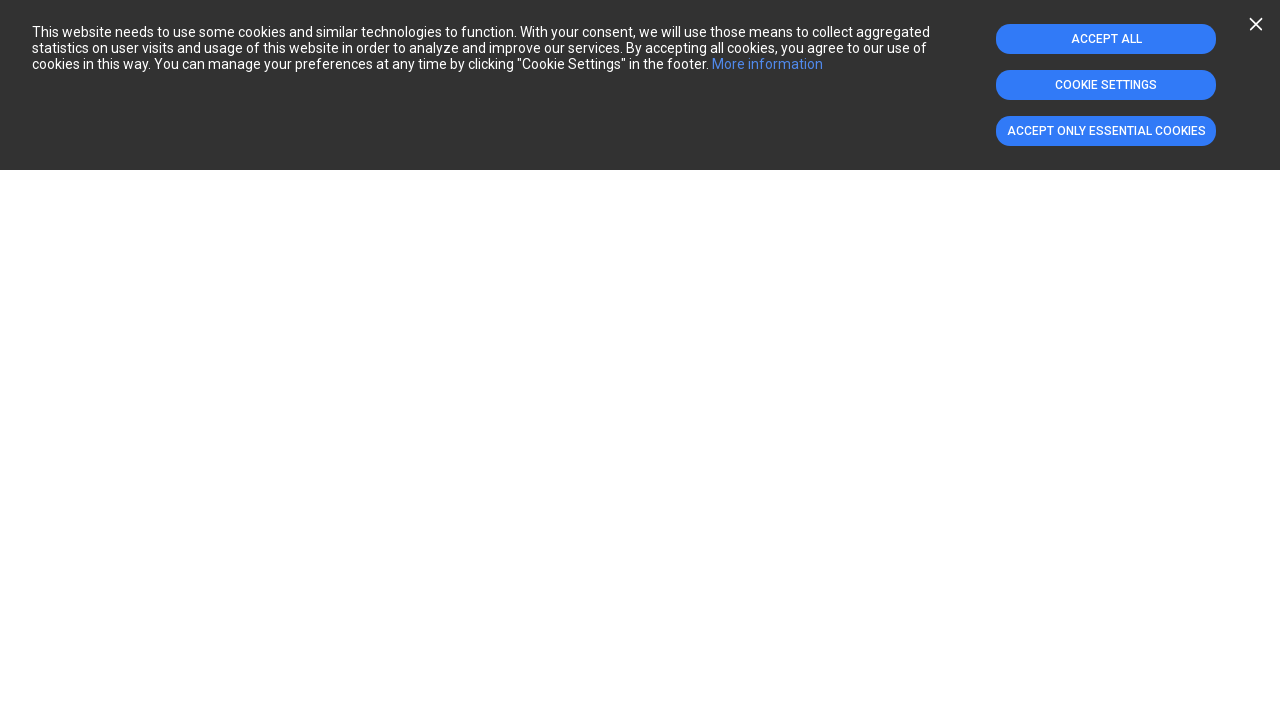

Navigated back from Huawei AppGallery
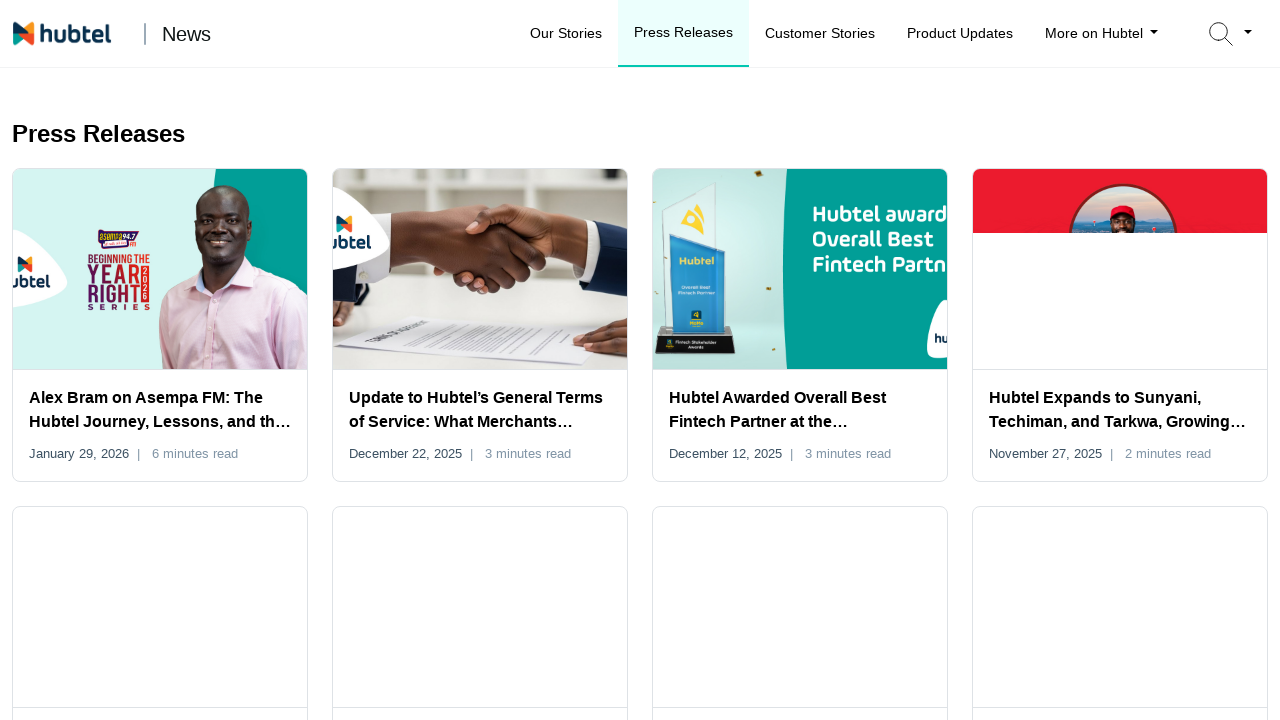

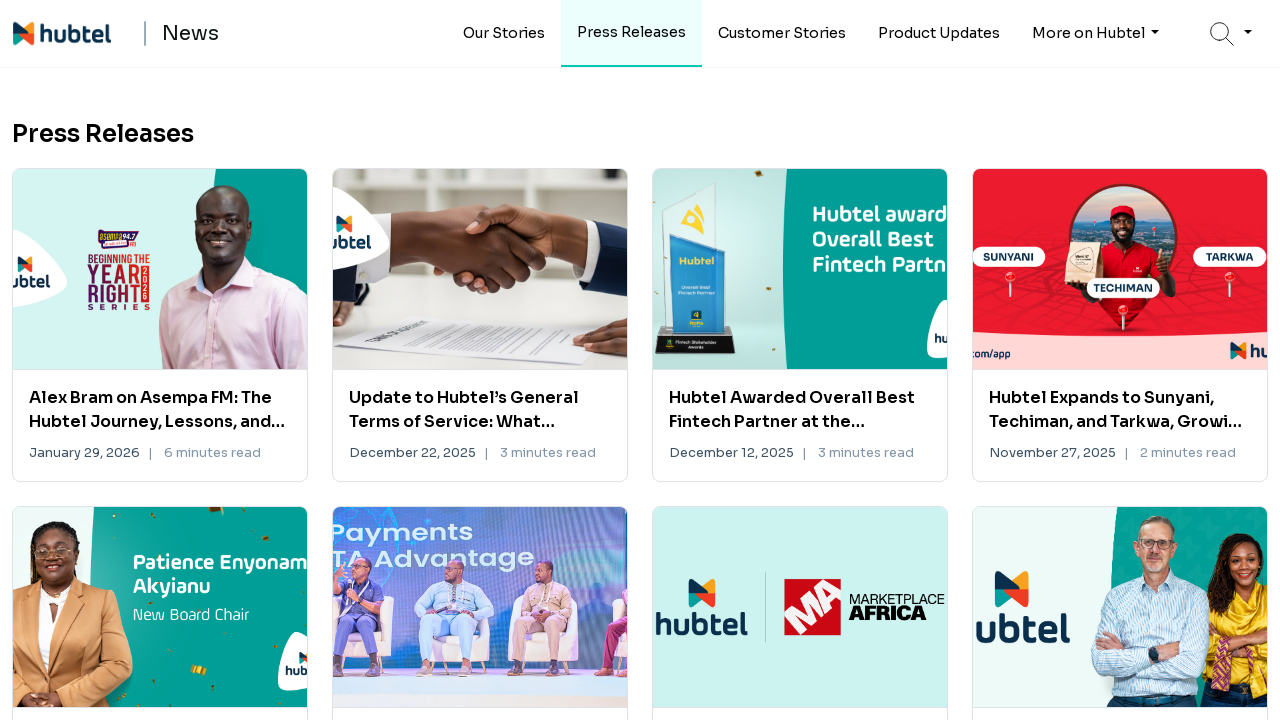